Tests JavaScript prompt alert by clicking the prompt button, entering text into the prompt, accepting it, and verifying the entered text is displayed

Starting URL: https://the-internet.herokuapp.com/javascript_alerts

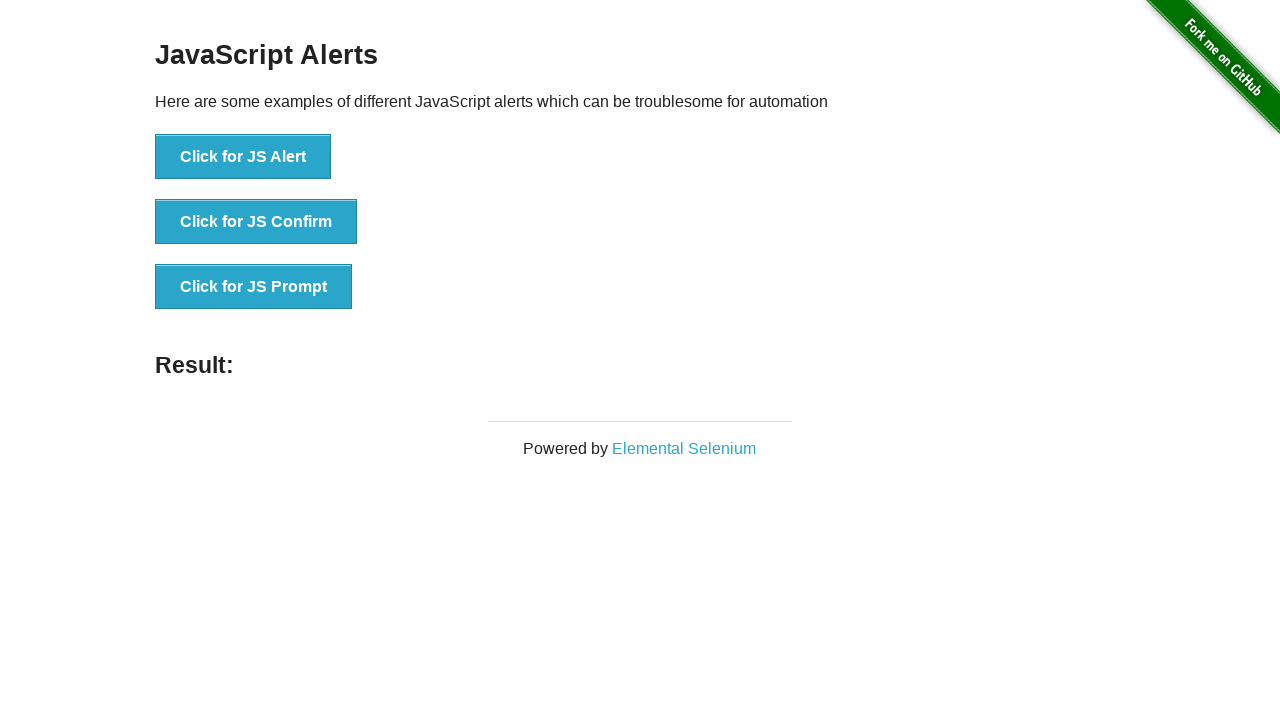

Set up dialog handler to accept prompt with text 'Ankit'
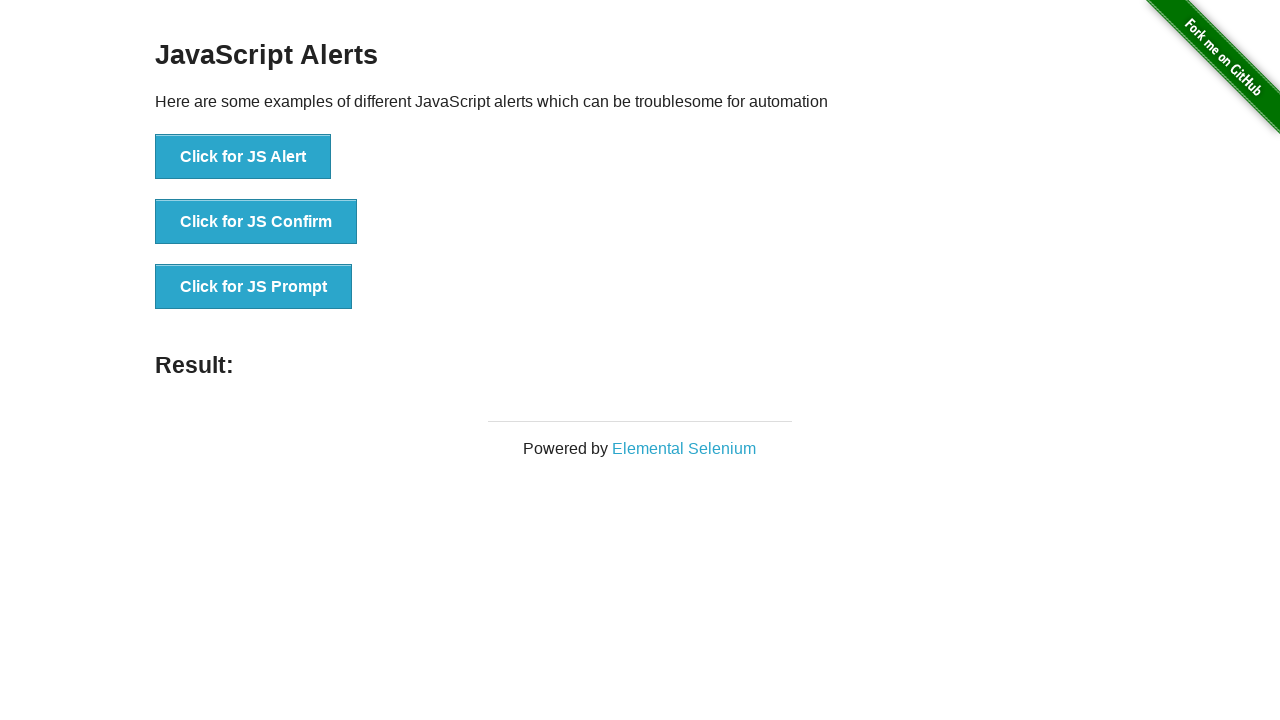

Clicked JavaScript prompt button at (254, 287) on xpath=//button[@onclick='jsPrompt()']
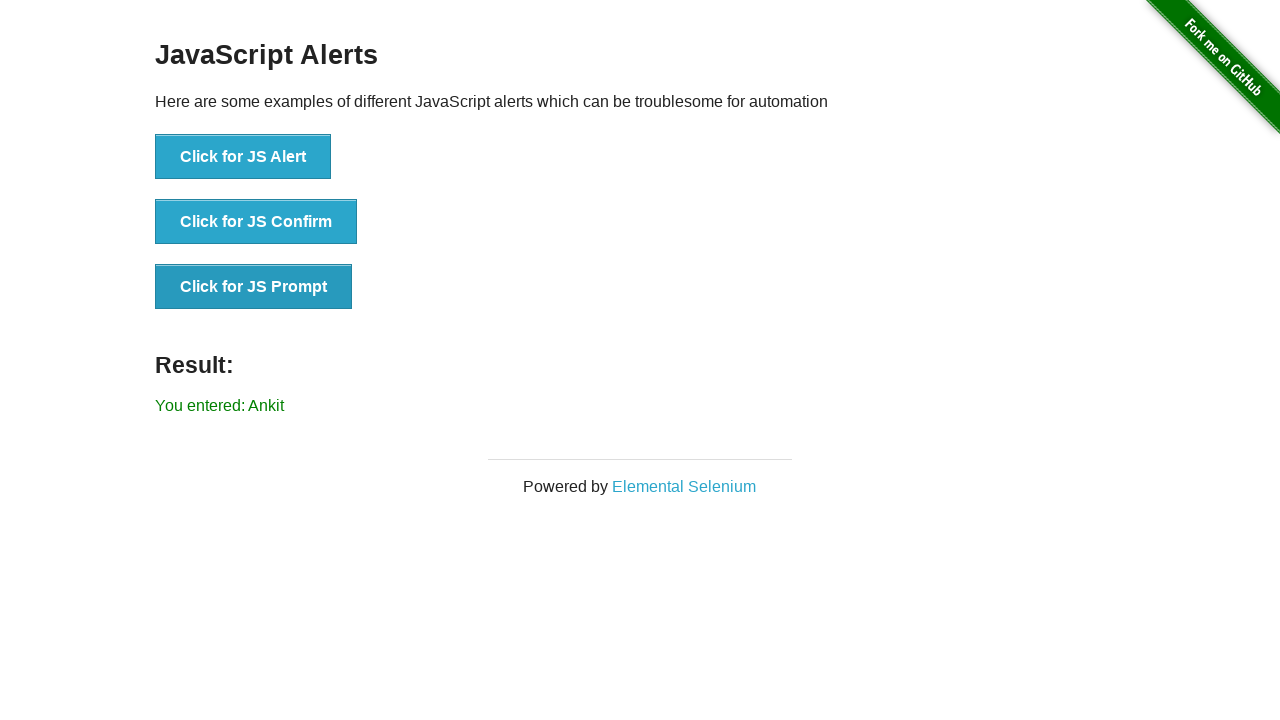

Result text element loaded after prompt was accepted
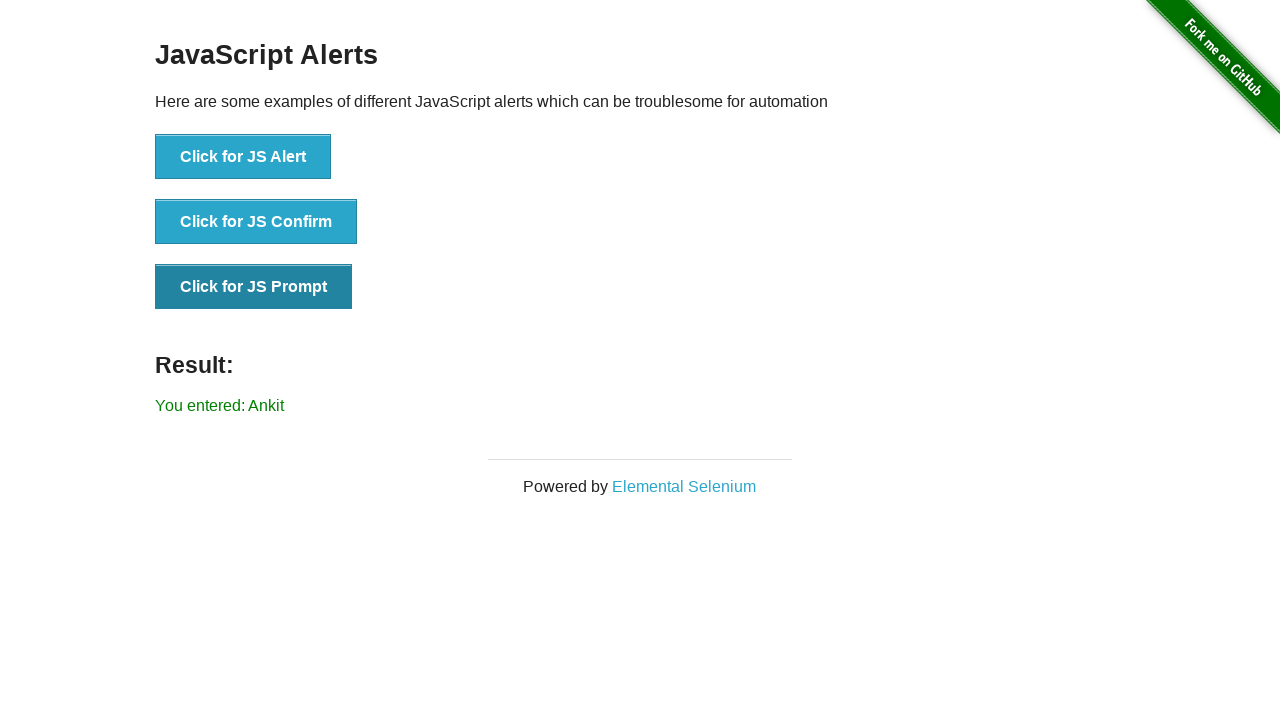

Retrieved result text from page
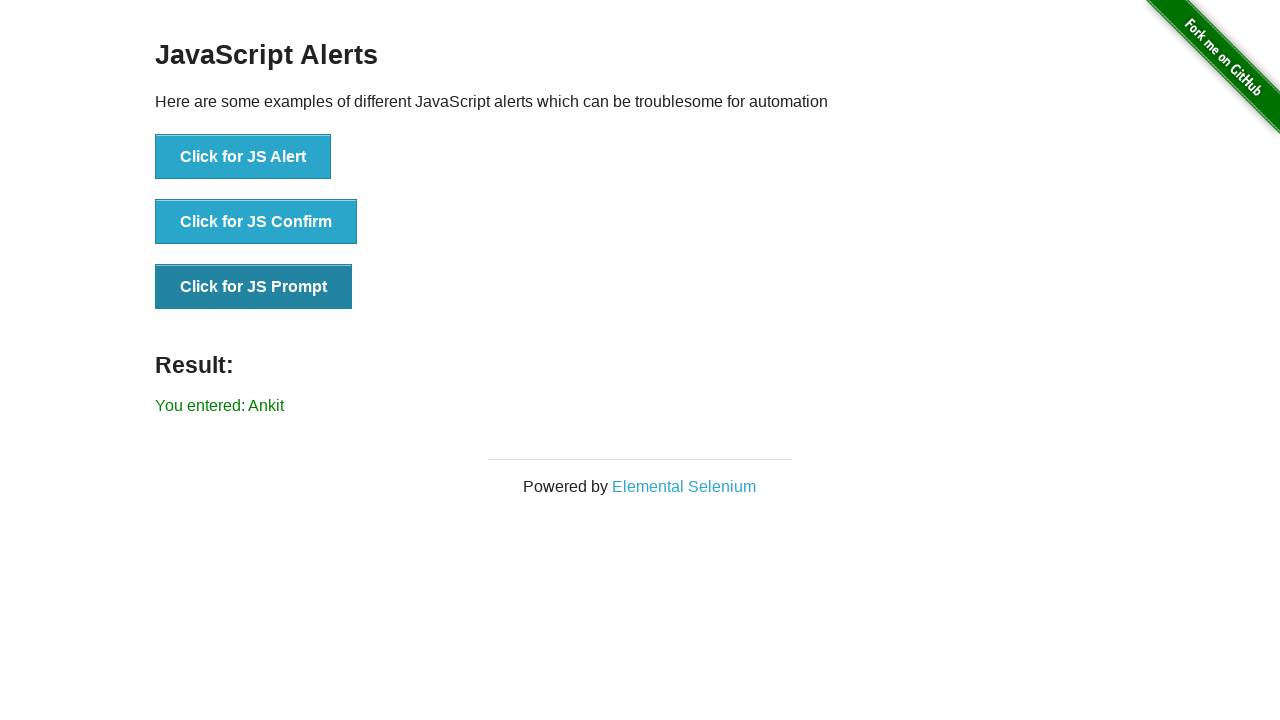

Verified that result text matches expected value 'You entered: Ankit'
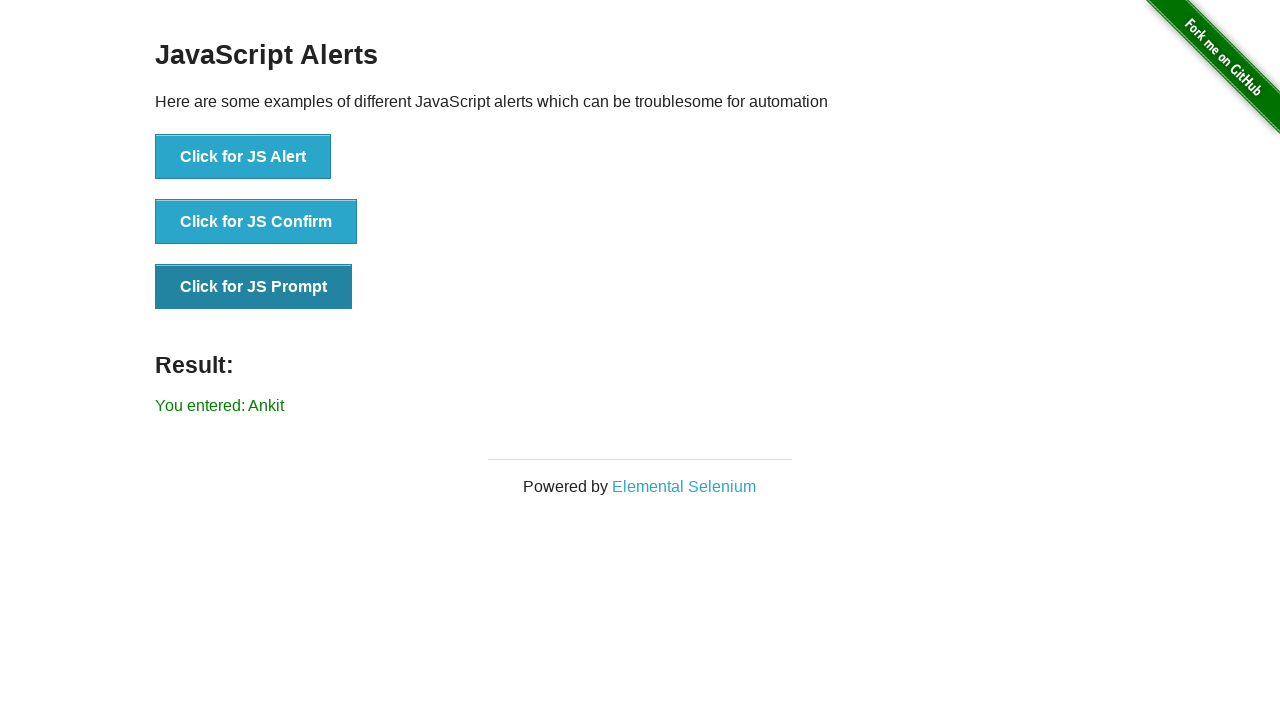

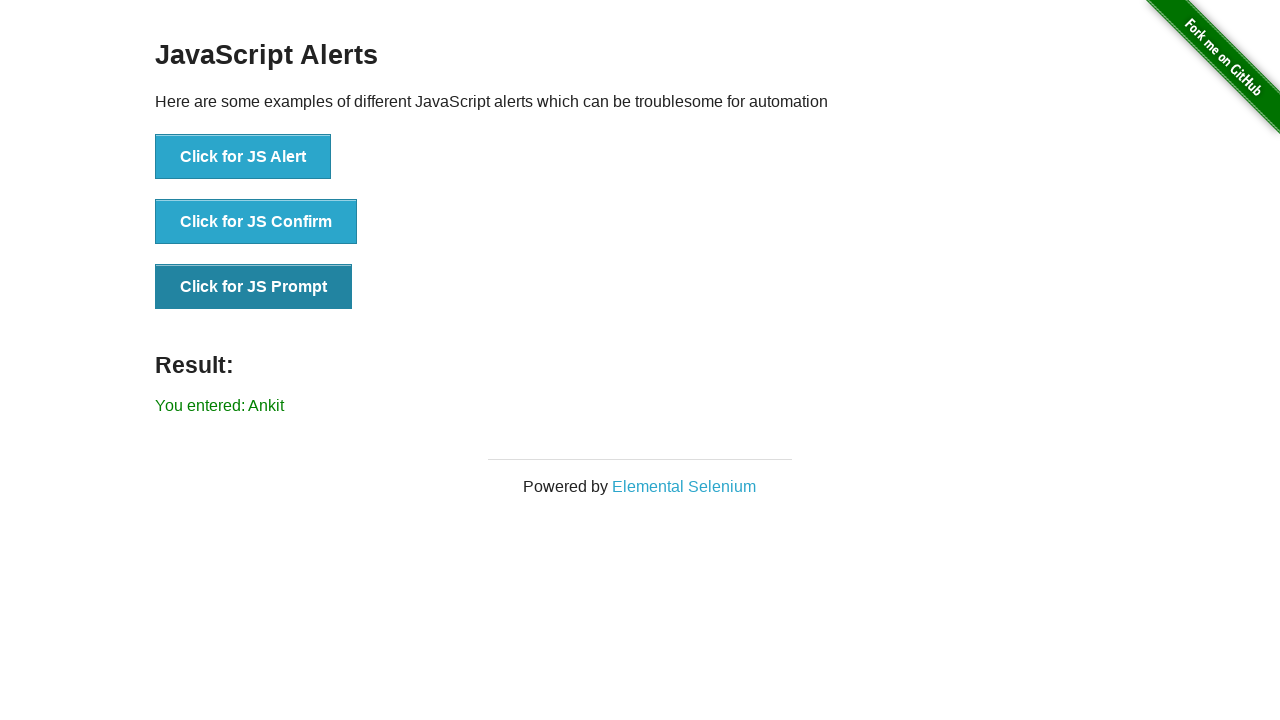